Navigates to an automation practice page and interacts with a table to count rows and columns, then retrieves text from a specific row

Starting URL: https://www.rahulshettyacademy.com/AutomationPractice/

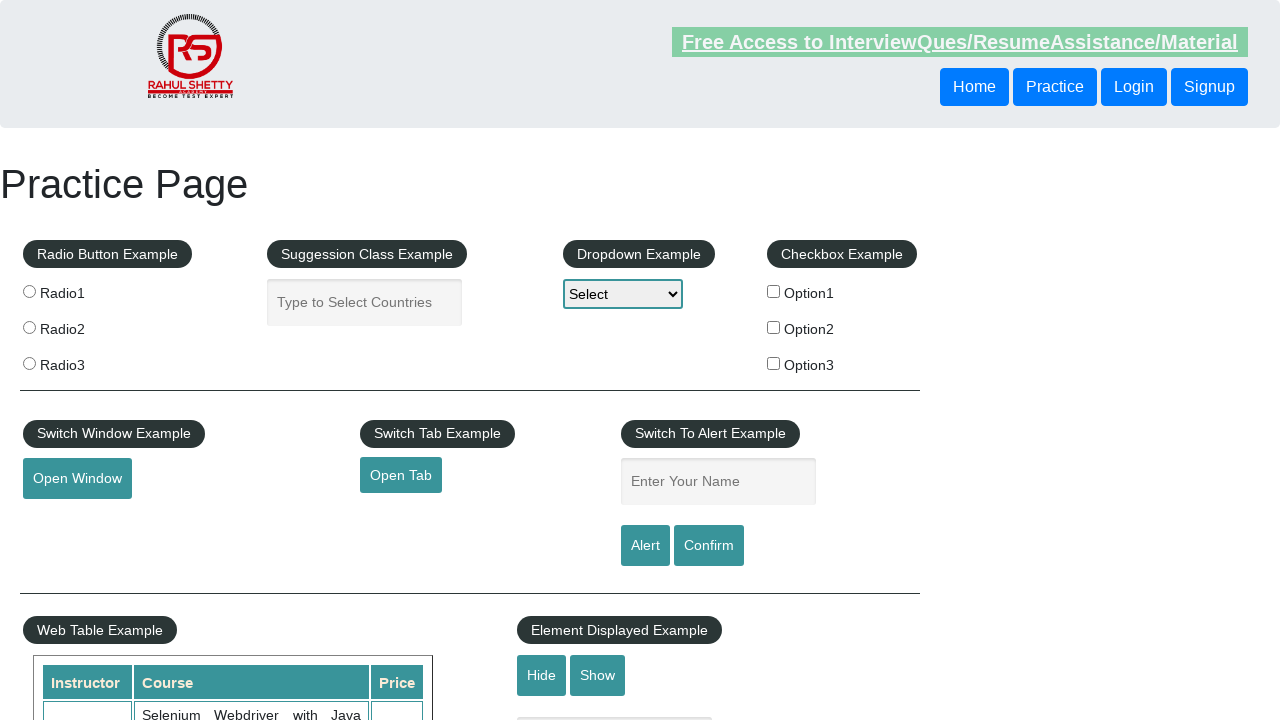

Waited for table to load
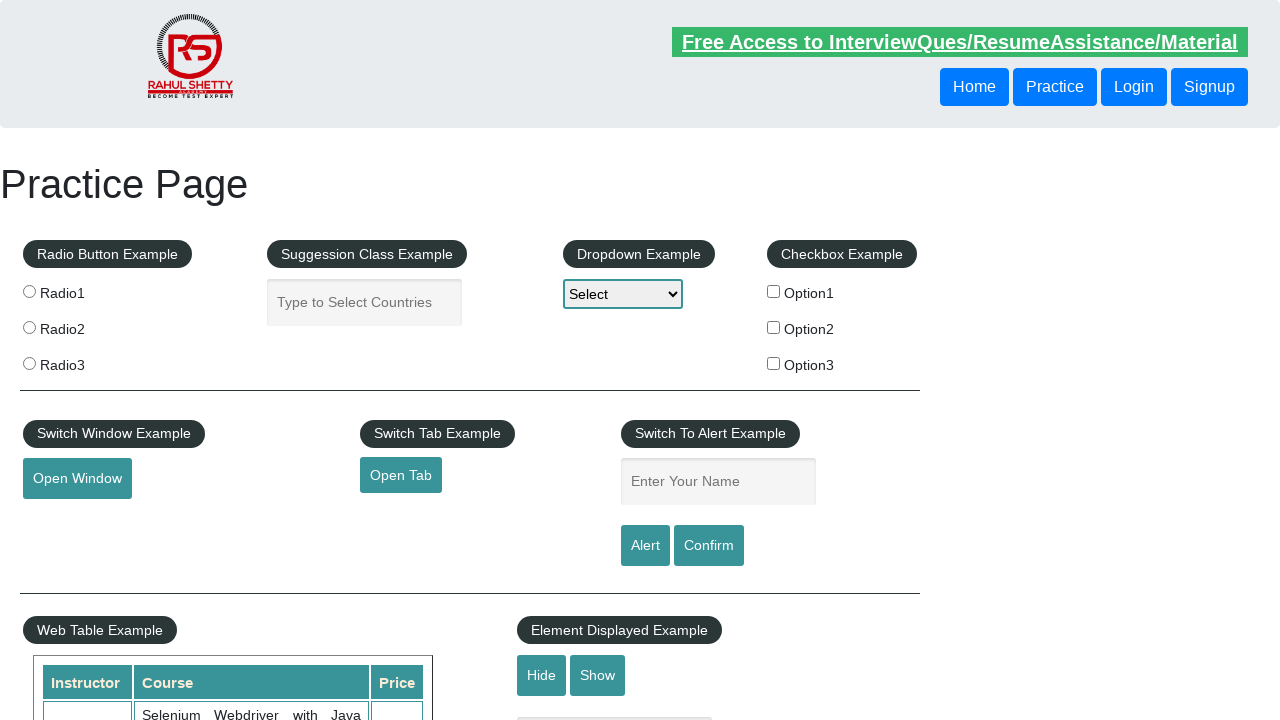

Counted 11 rows in the table
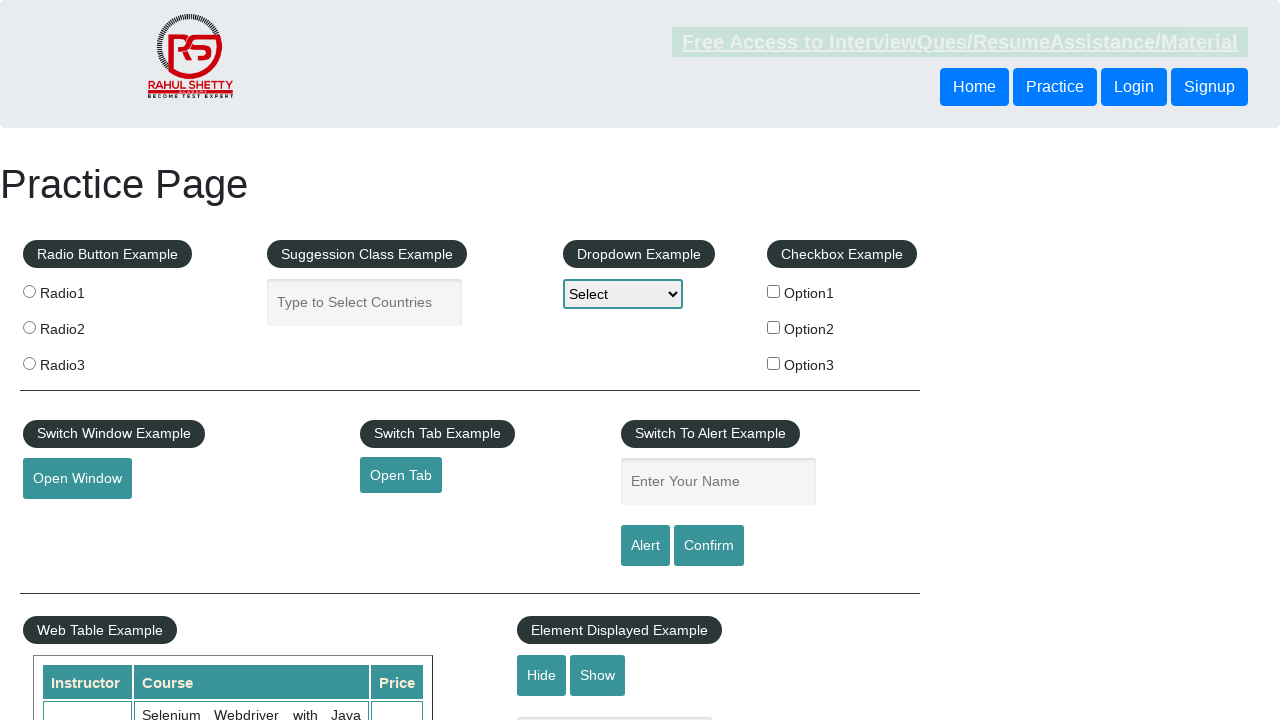

Counted 3 columns in the table
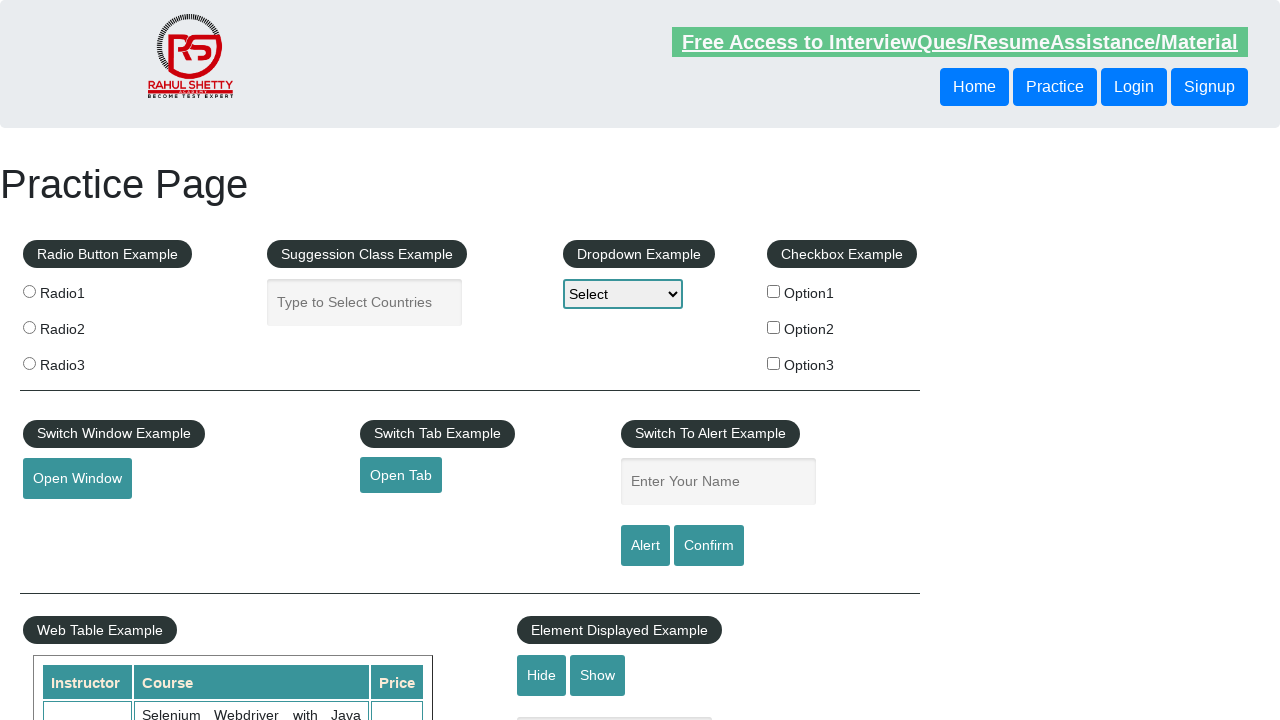

Retrieved text from third row: 
                            Rahul Shetty
                            Learn SQL in Practical + Database Testing from Scratch
                            25
                        
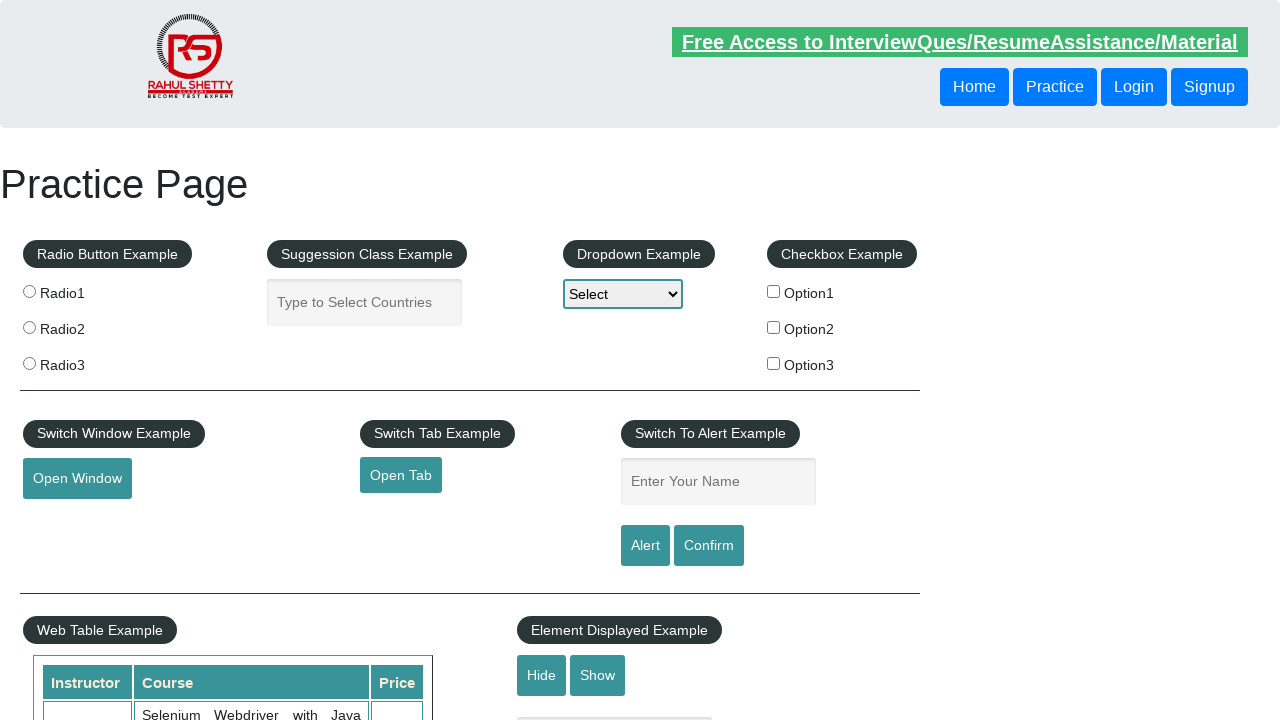

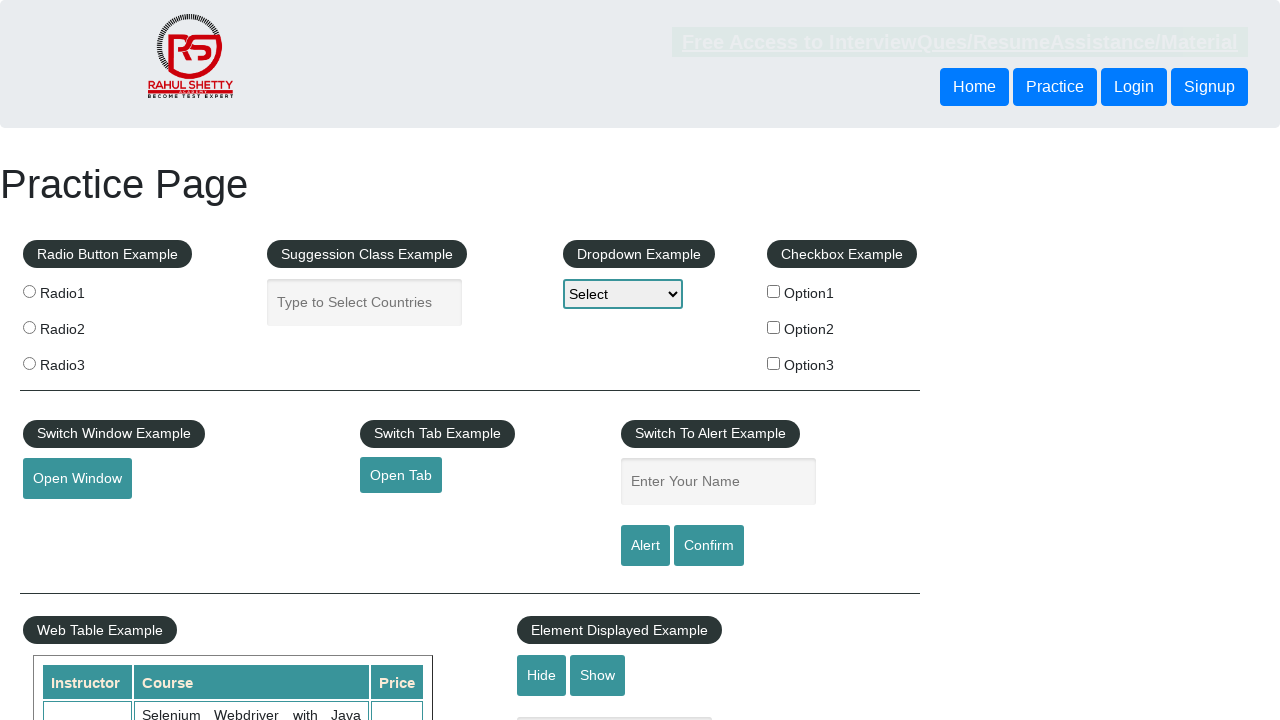